Solves a mathematical challenge by extracting a value from an image attribute, calculating the result, and submitting the form with checkbox selections

Starting URL: http://suninjuly.github.io/get_attribute.html

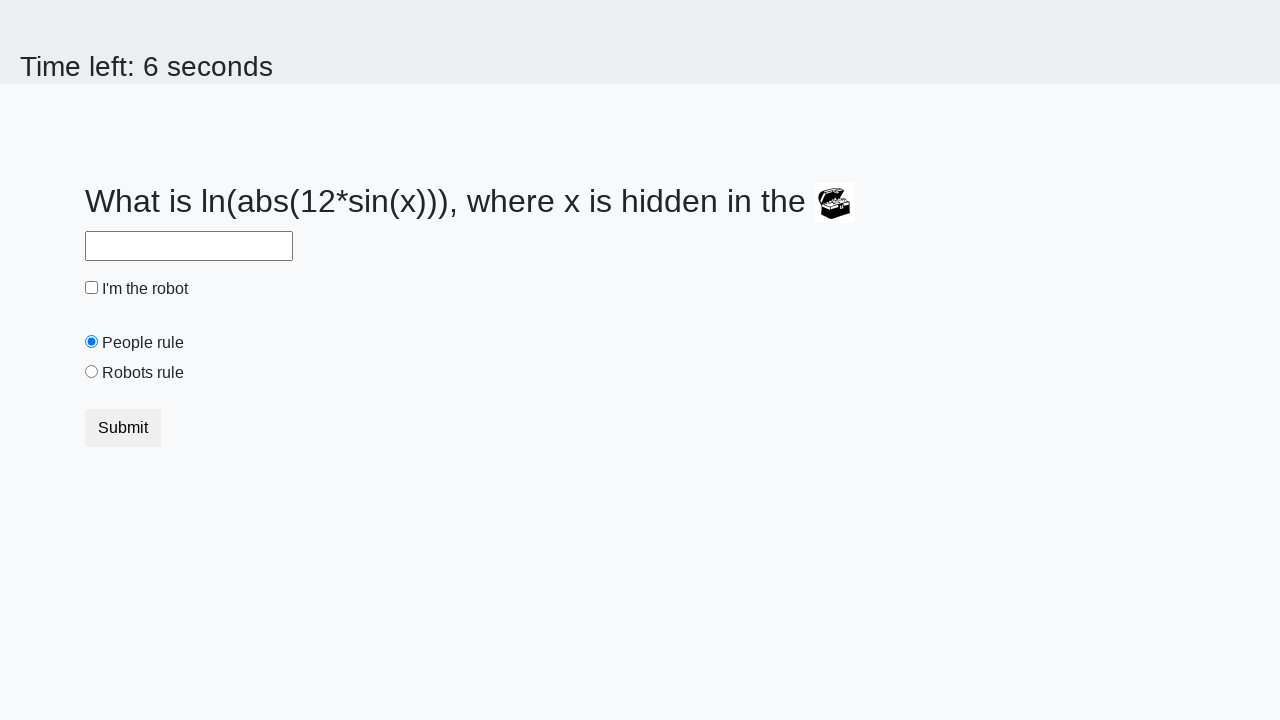

Located image element
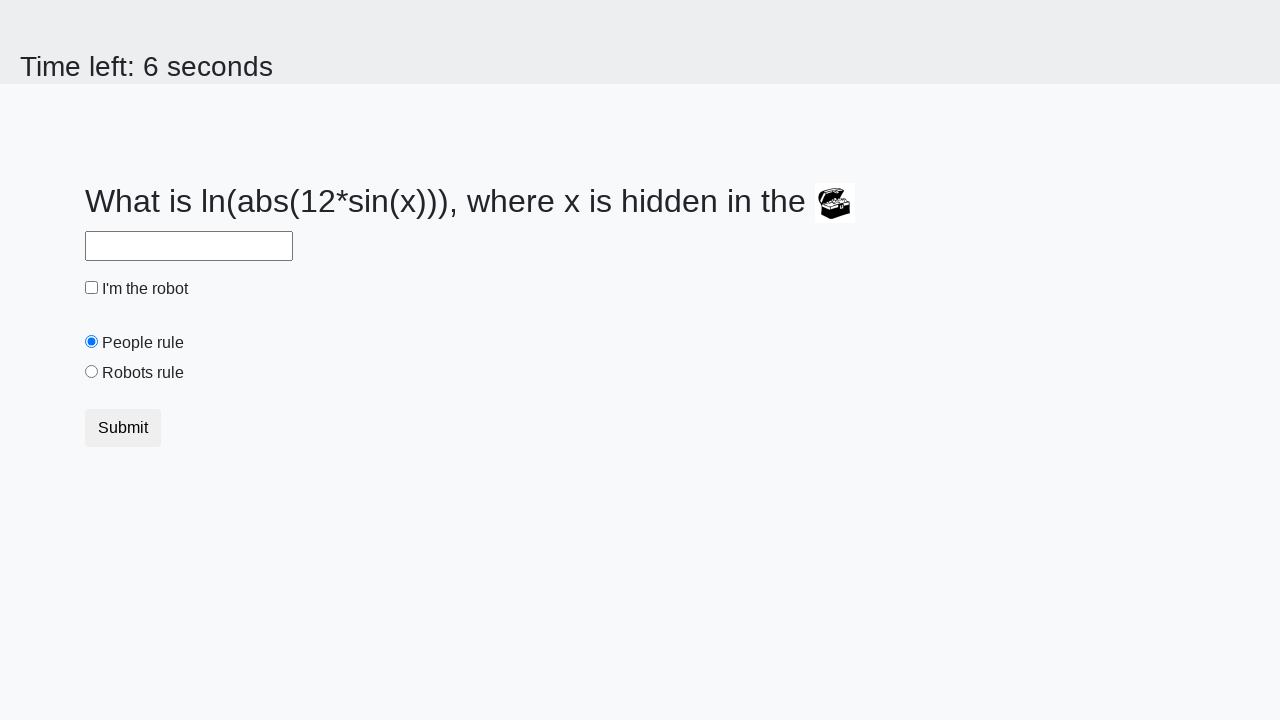

Extracted value from image attribute: 349
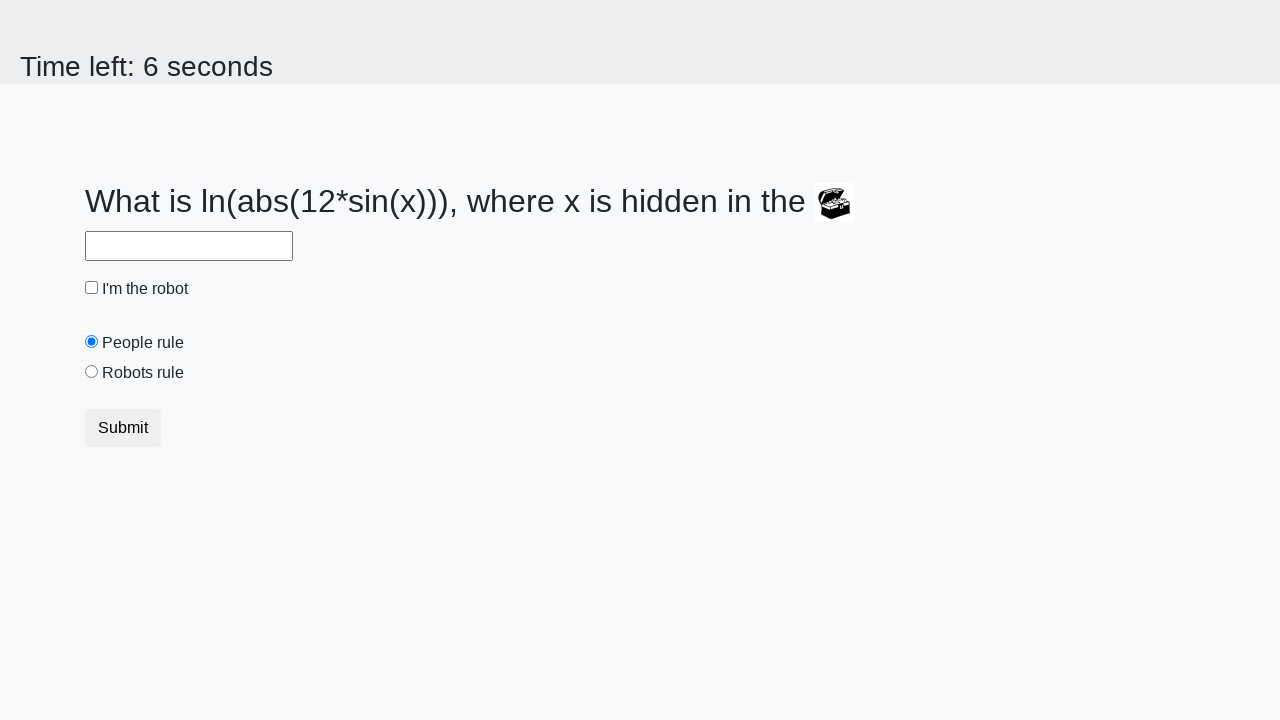

Calculated result: 1.2099548664843736
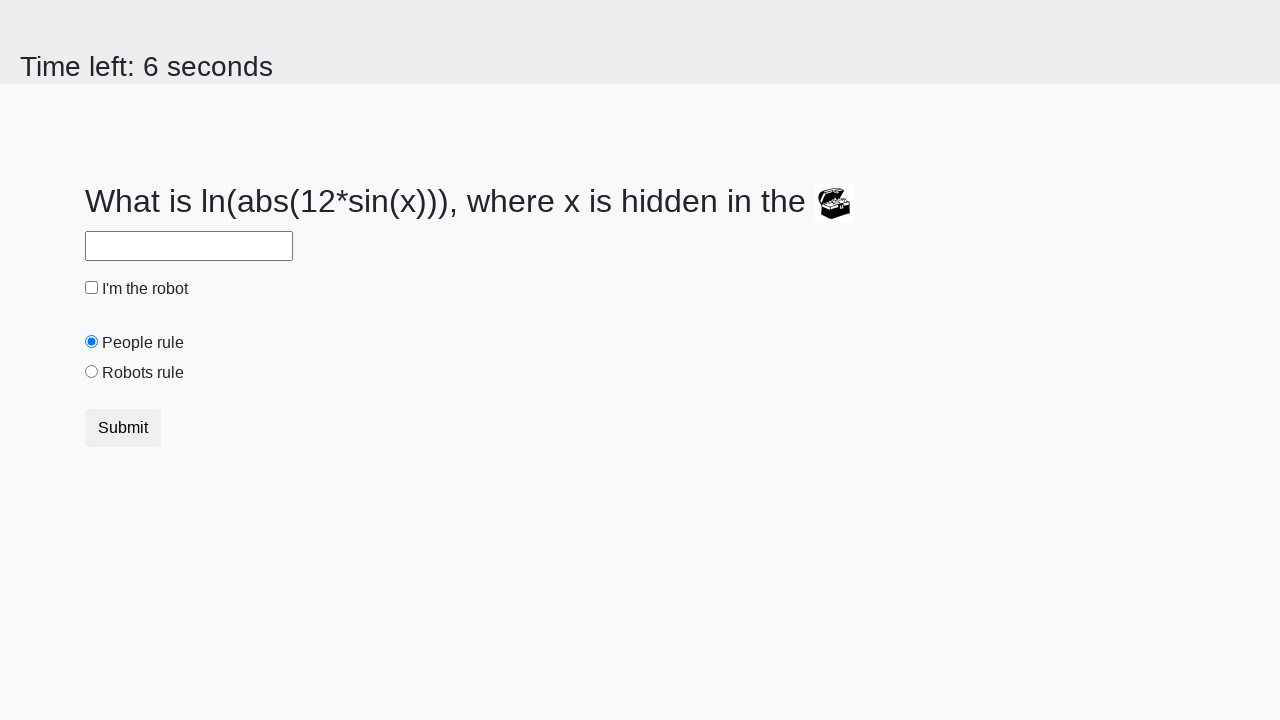

Filled answer field with calculated value: 1.2099548664843736 on #answer
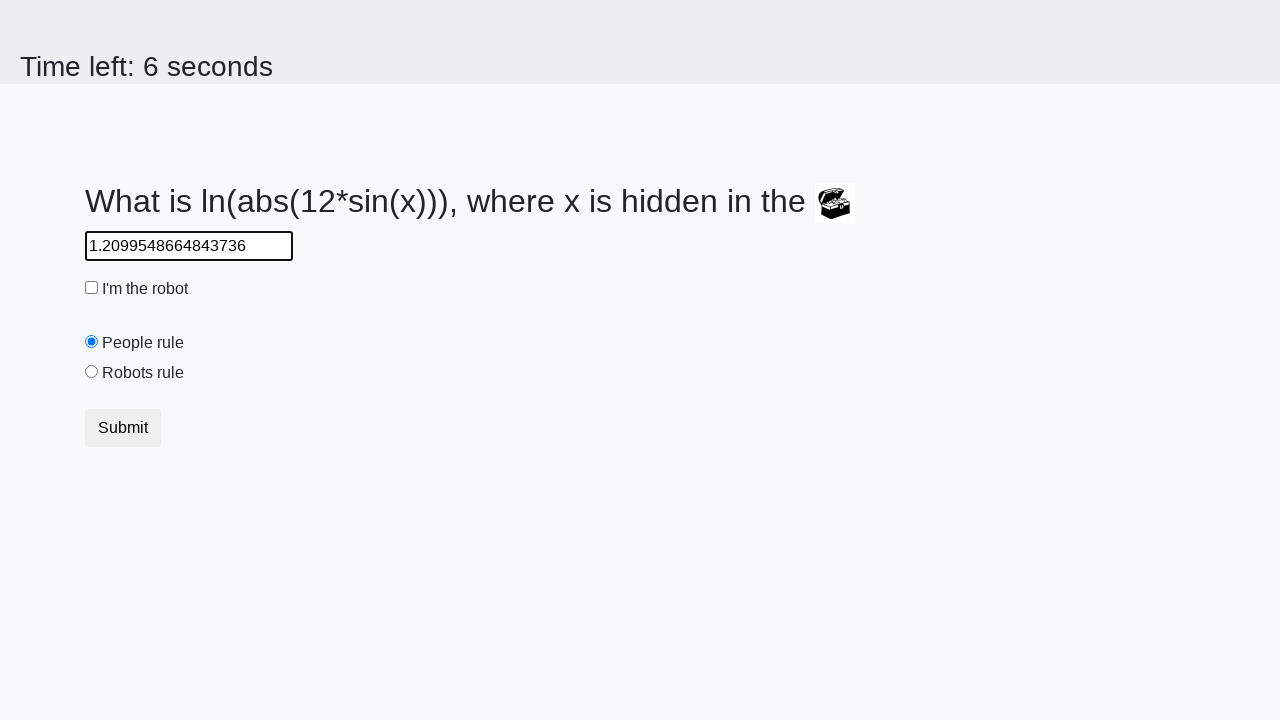

Clicked robot checkbox at (92, 288) on #robotCheckbox
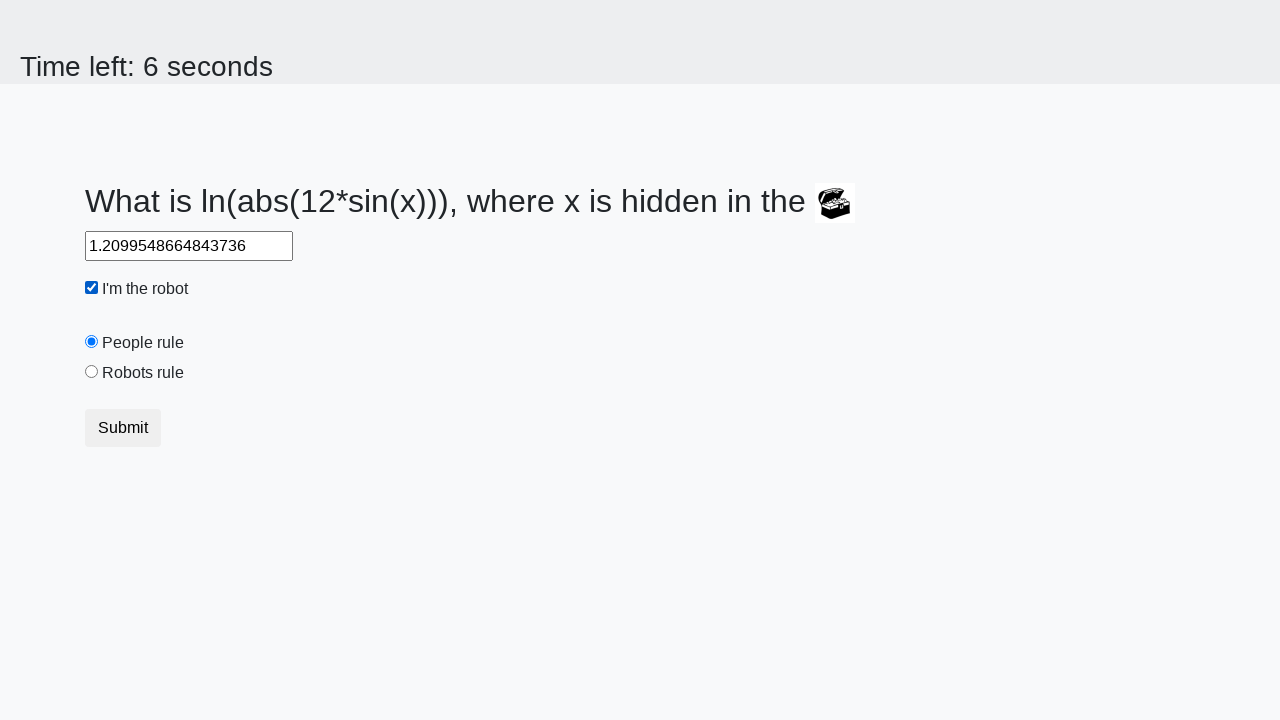

Selected robots rule radio button at (92, 372) on #robotsRule
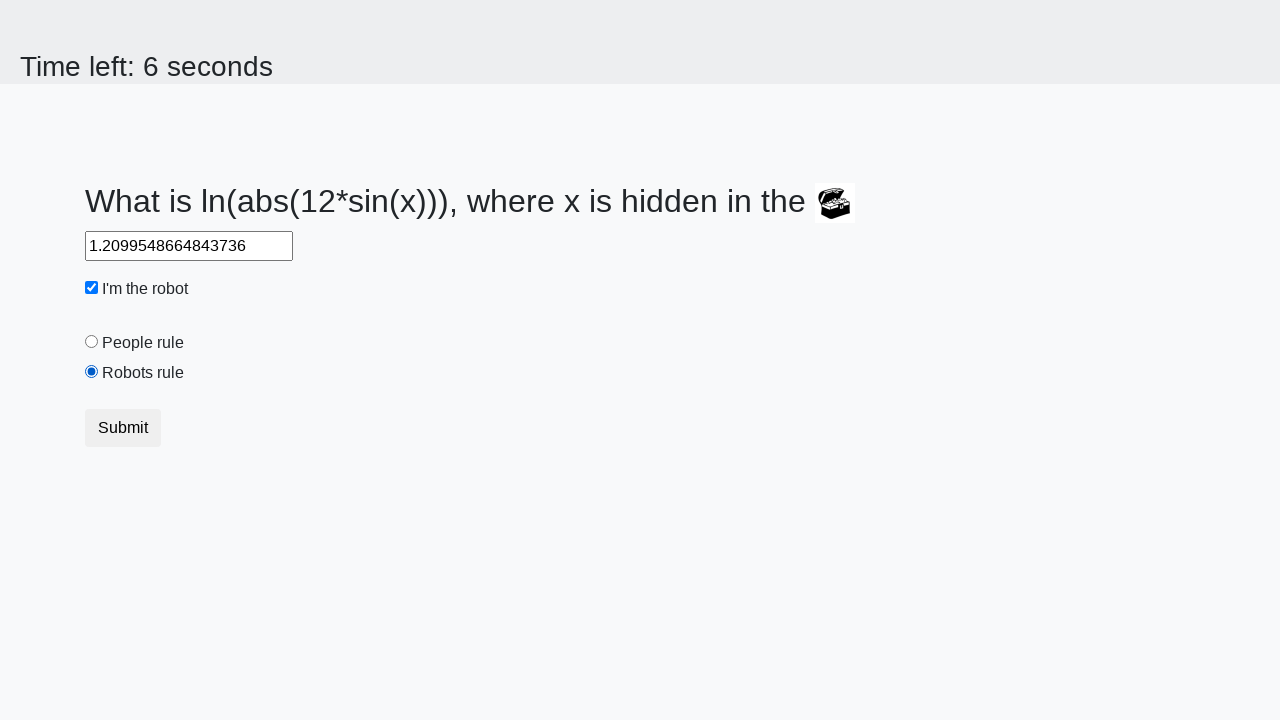

Submitted the form at (123, 428) on .btn.btn-default
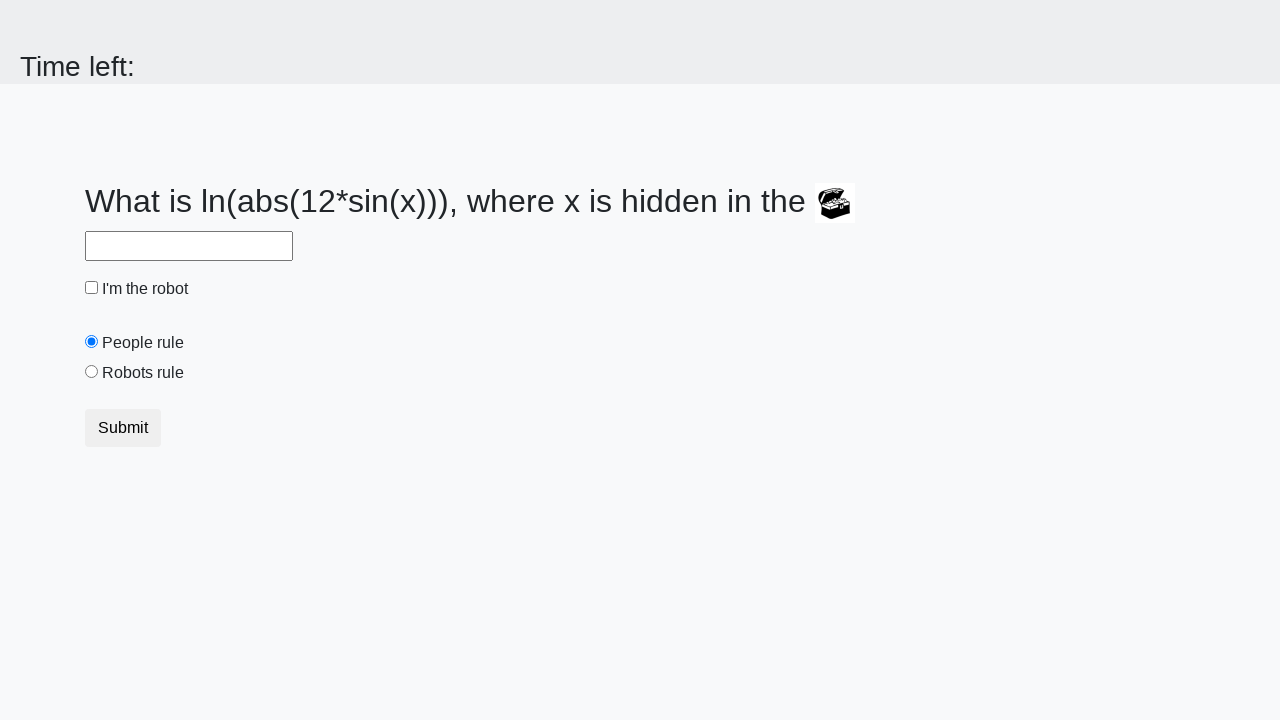

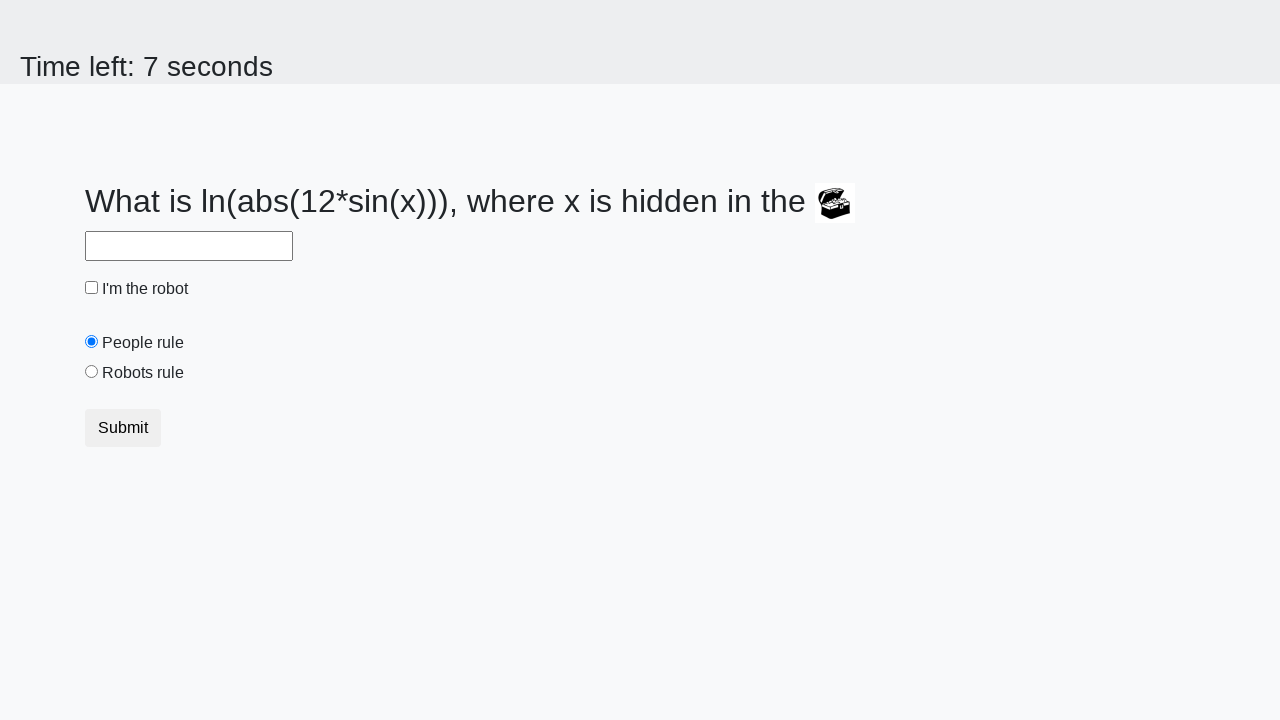